Tests a calculator form by reading two numbers, calculating their sum, selecting the result from a dropdown, and submitting the form

Starting URL: http://suninjuly.github.io/selects1.html

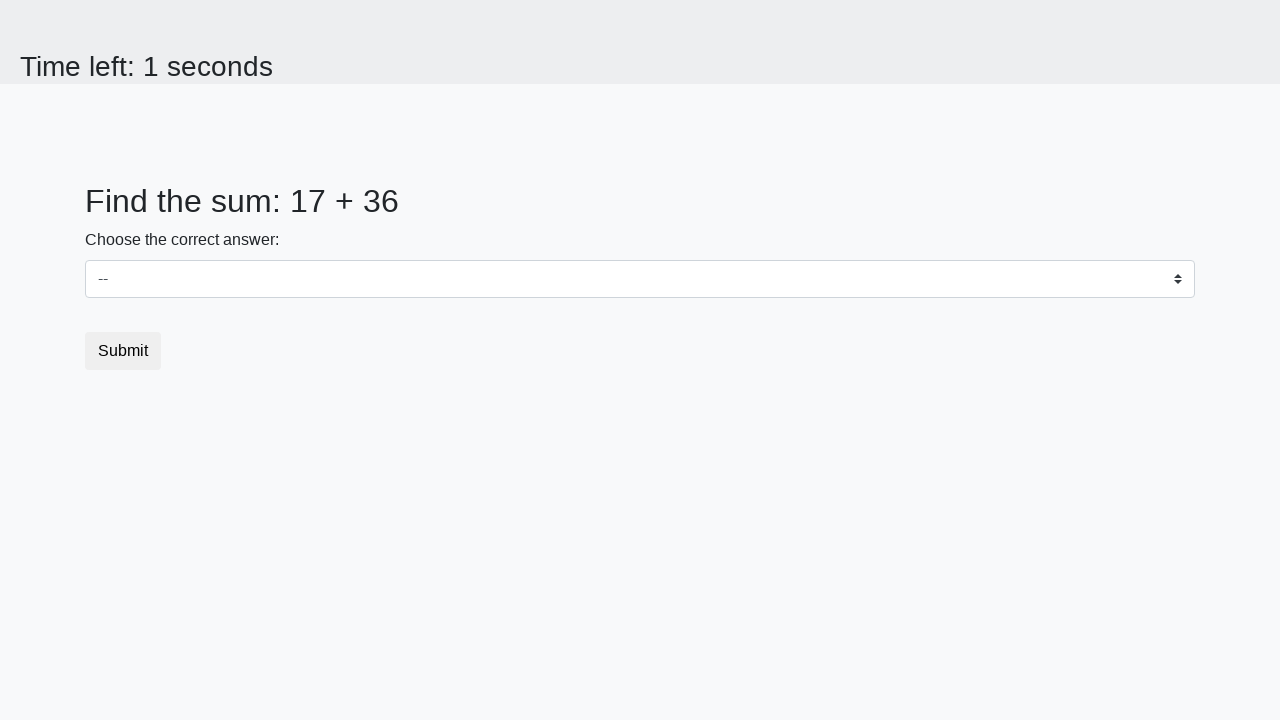

Retrieved first number from #num1 element
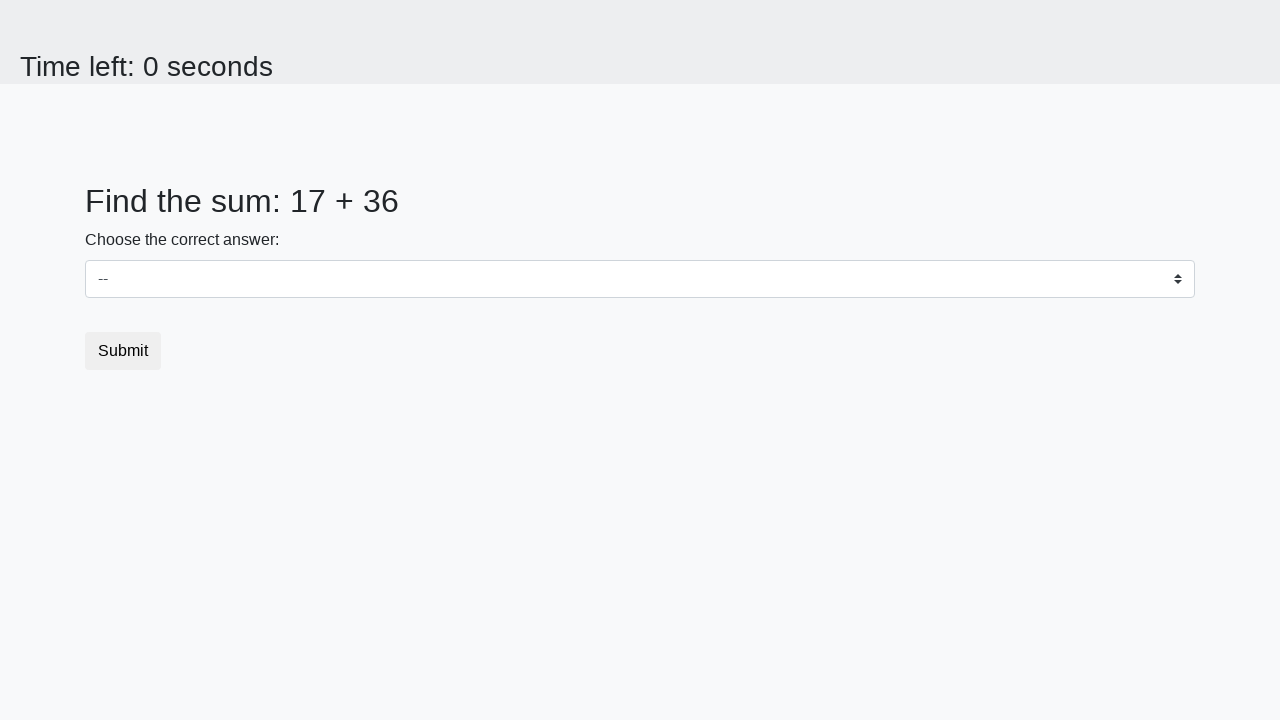

Retrieved second number from #num2 element
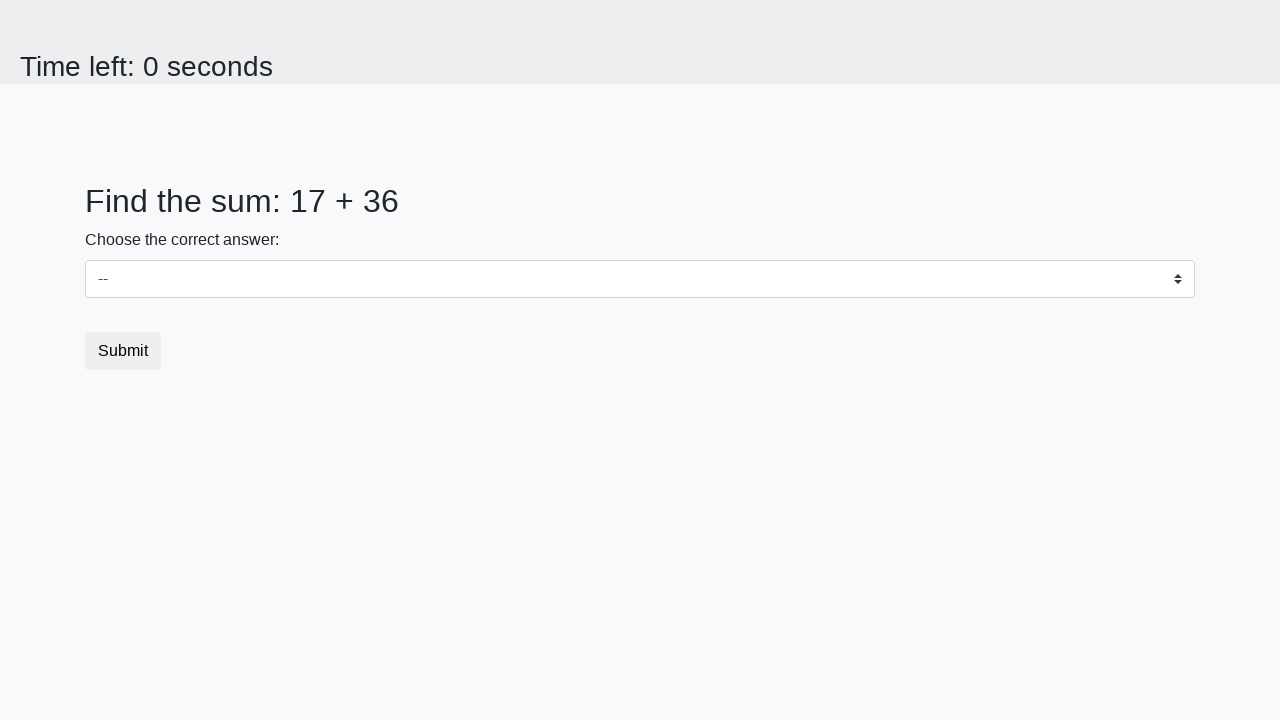

Calculated sum: 17 + 36 = 53
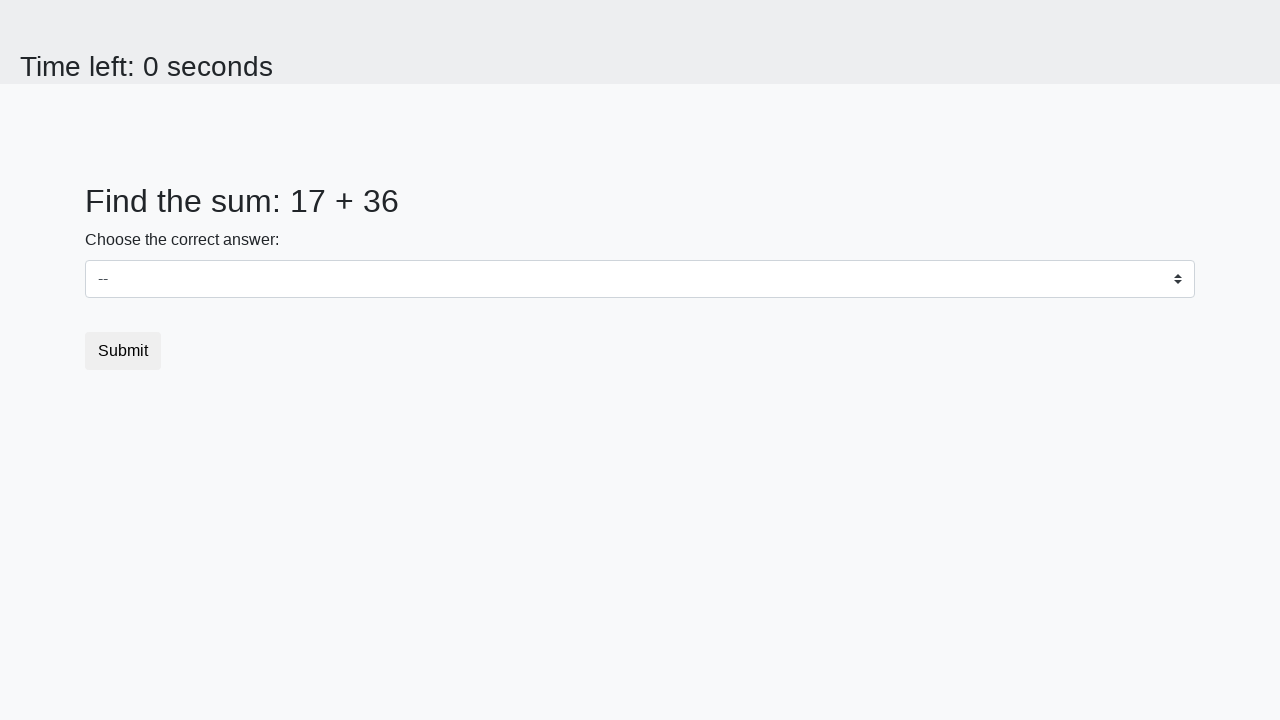

Selected calculated result '53' from dropdown on select
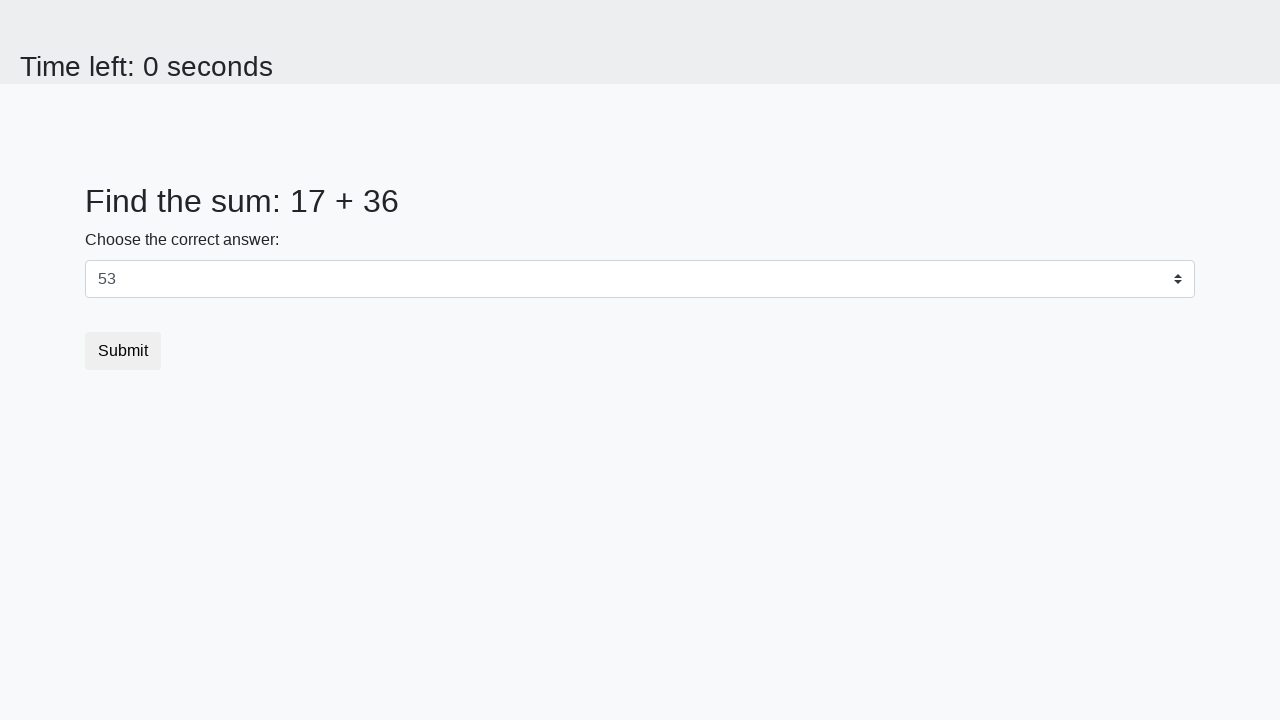

Clicked submit button to submit the form at (123, 351) on .btn
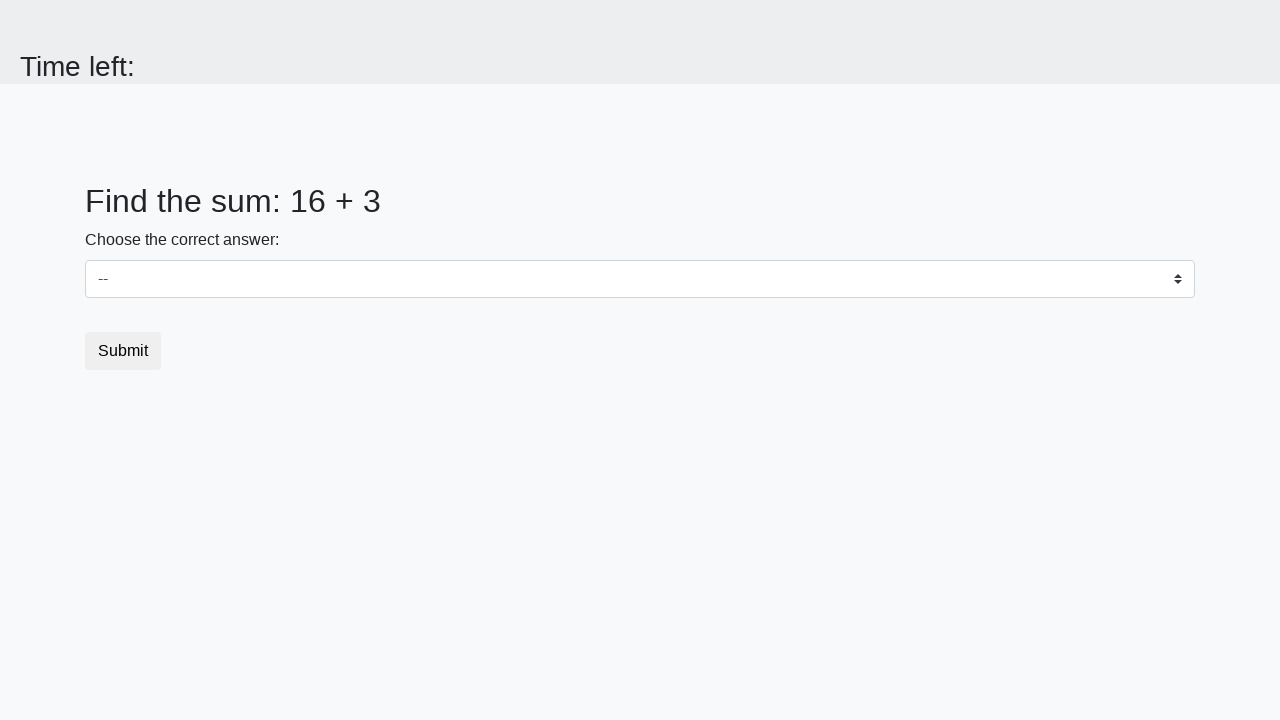

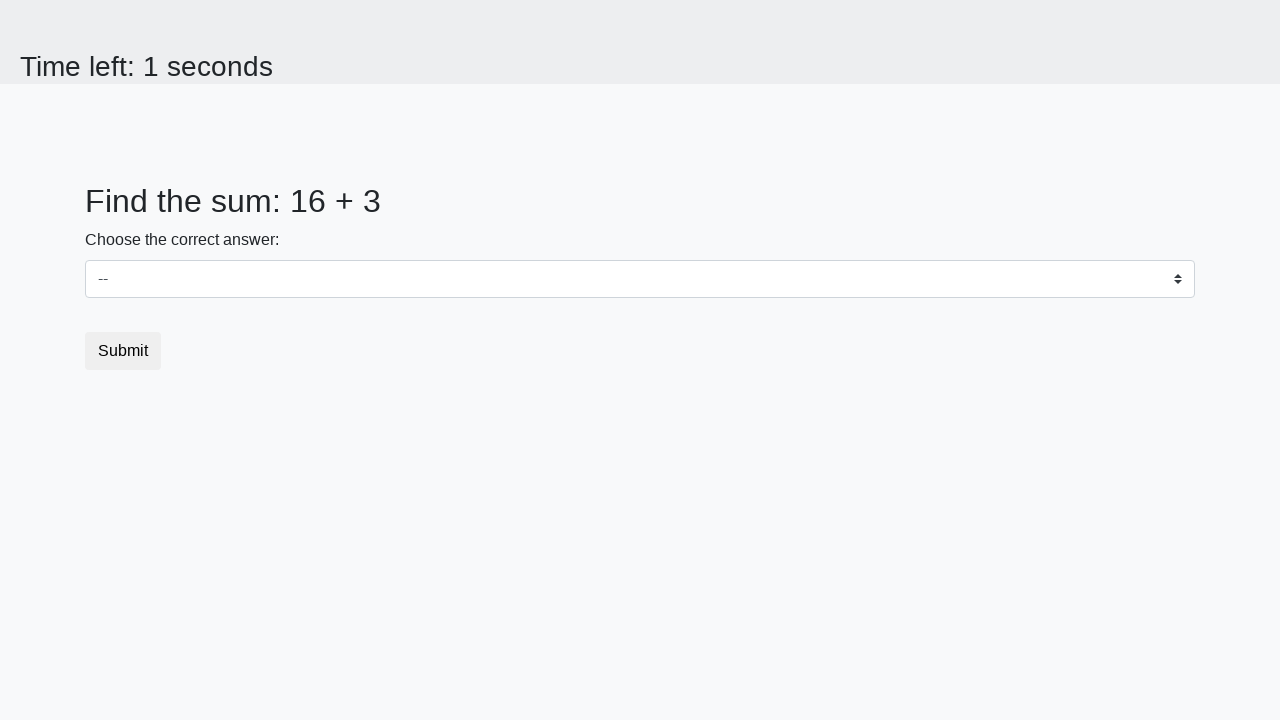